Tests slider/range input by dragging it to a different position and verifying the value changes

Starting URL: https://bonigarcia.dev/selenium-webdriver-java/

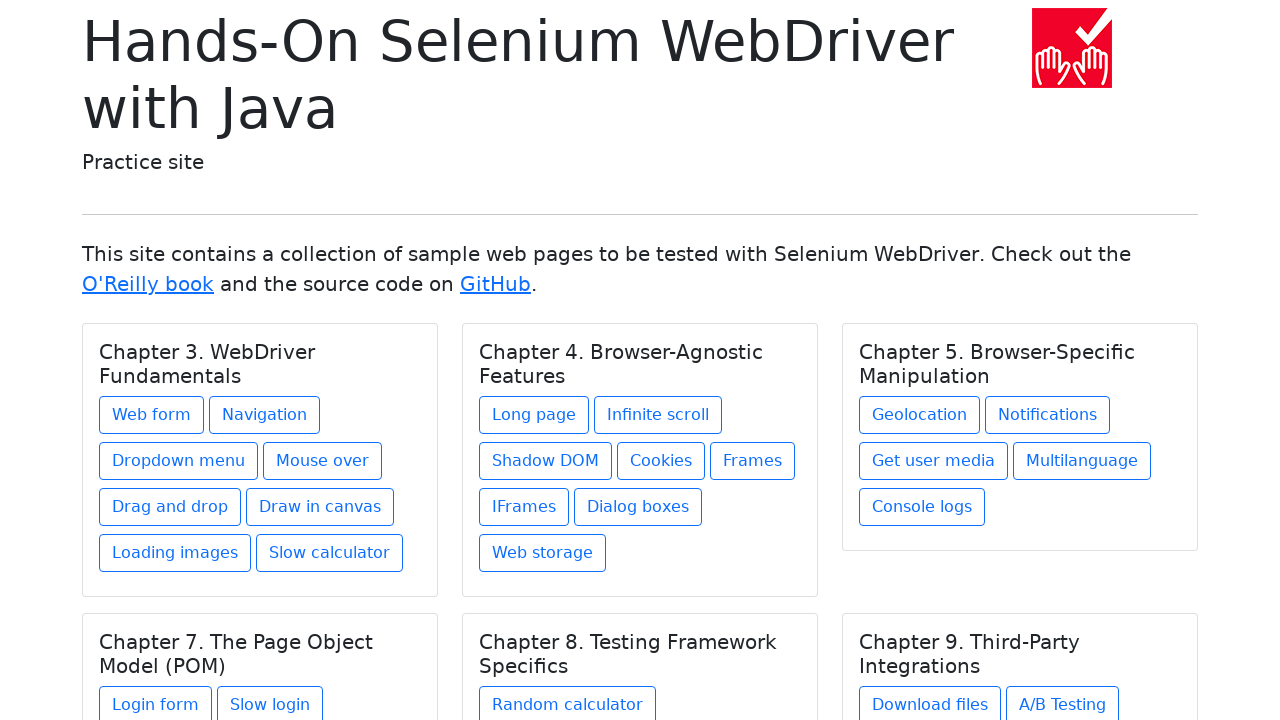

Clicked on 'Web form' link at (152, 415) on xpath=//a[text() = 'Web form']
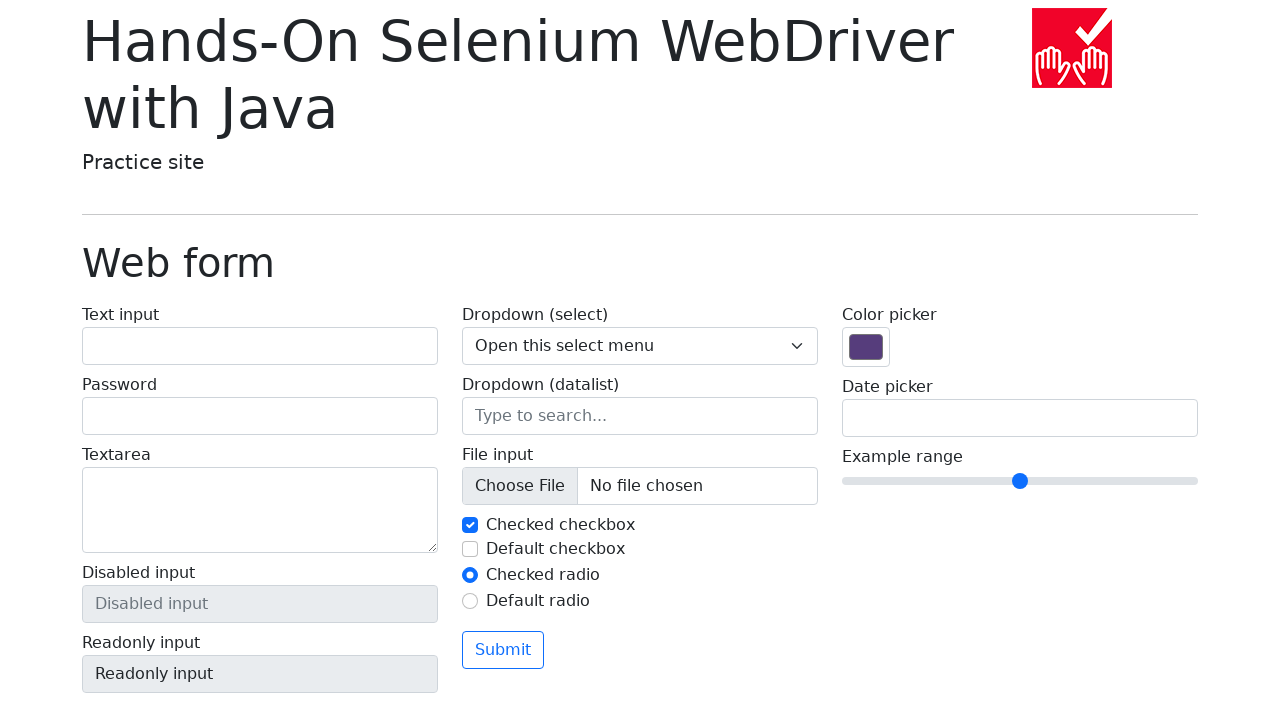

Located range slider input element
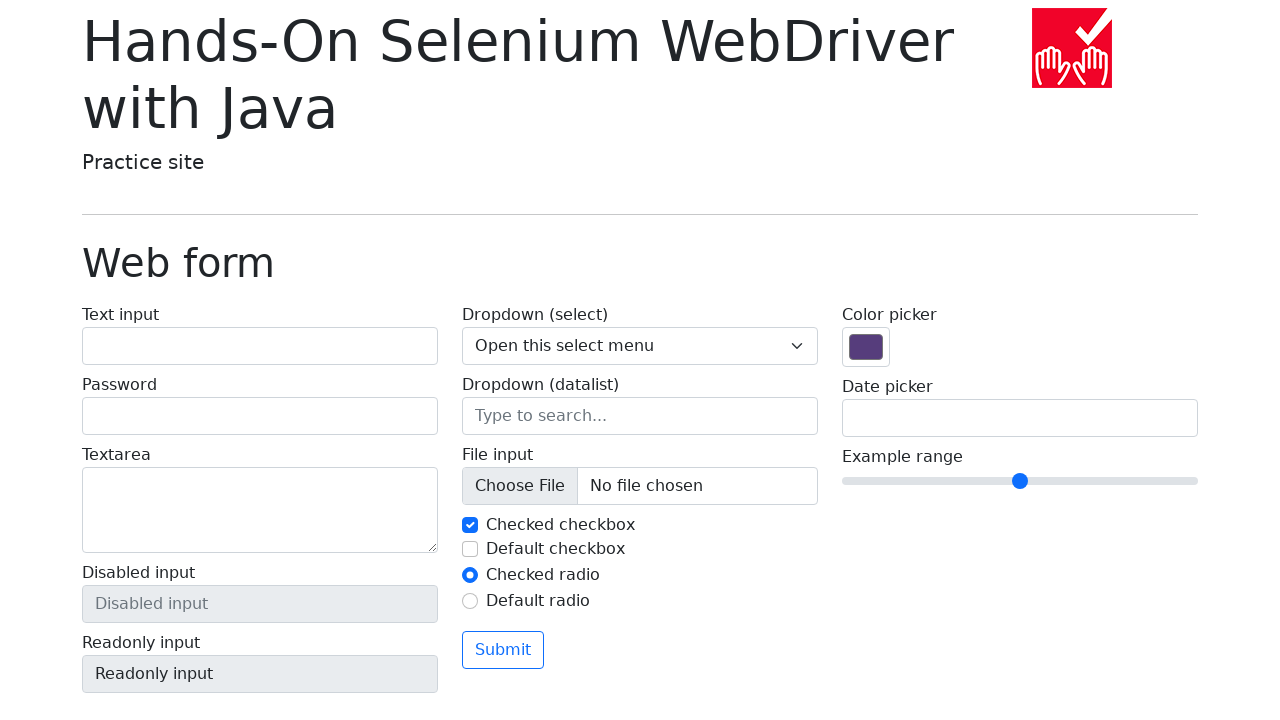

Retrieved slider bounding box coordinates
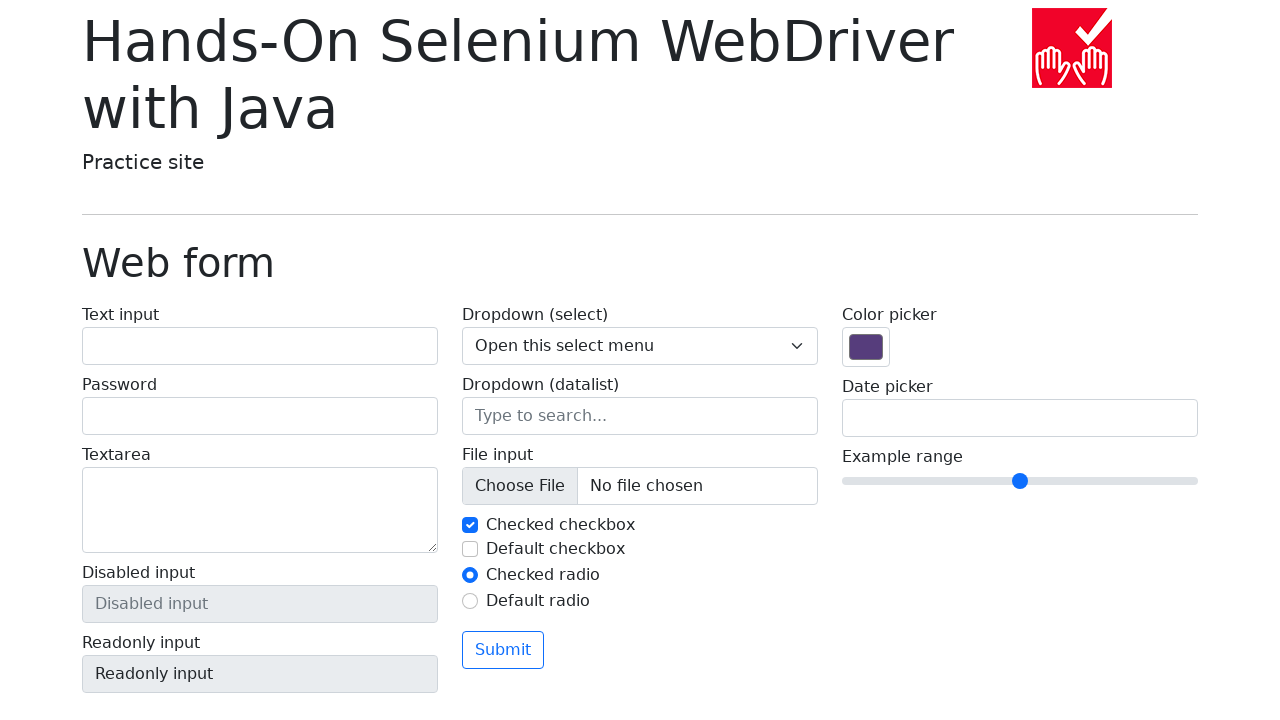

Moved mouse to center of slider at (1020, 481)
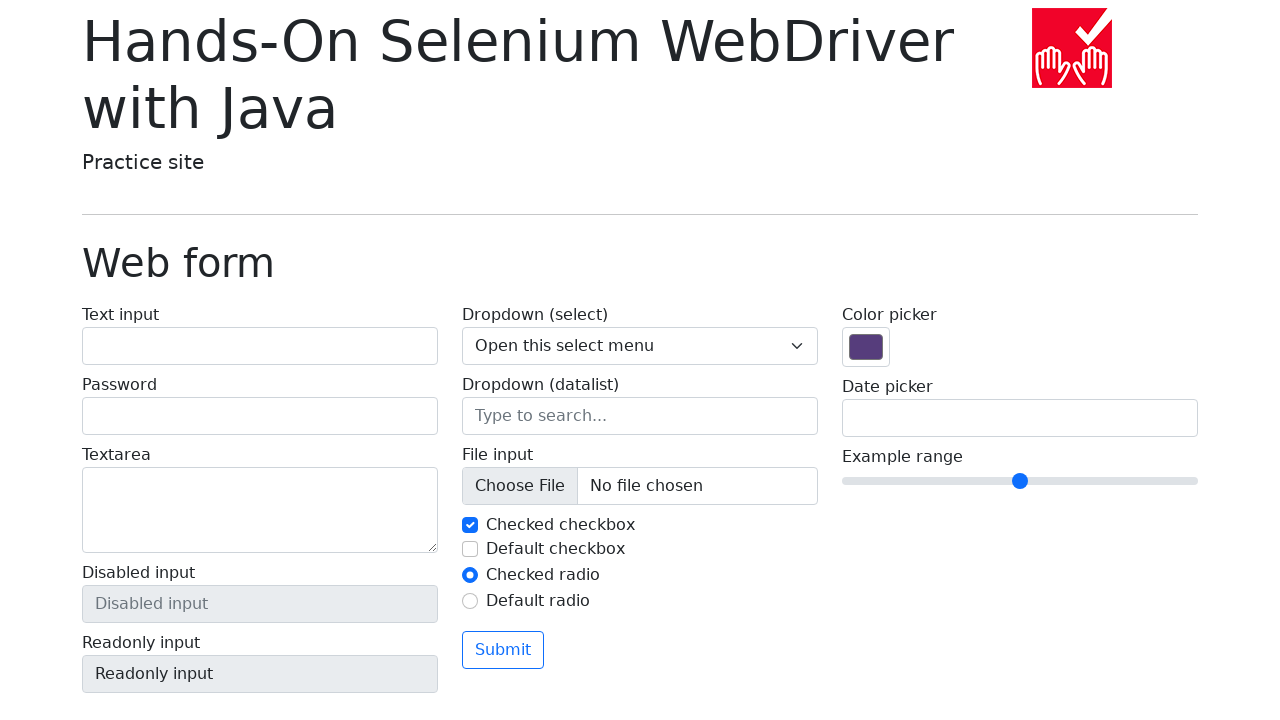

Pressed mouse button down on slider at (1020, 481)
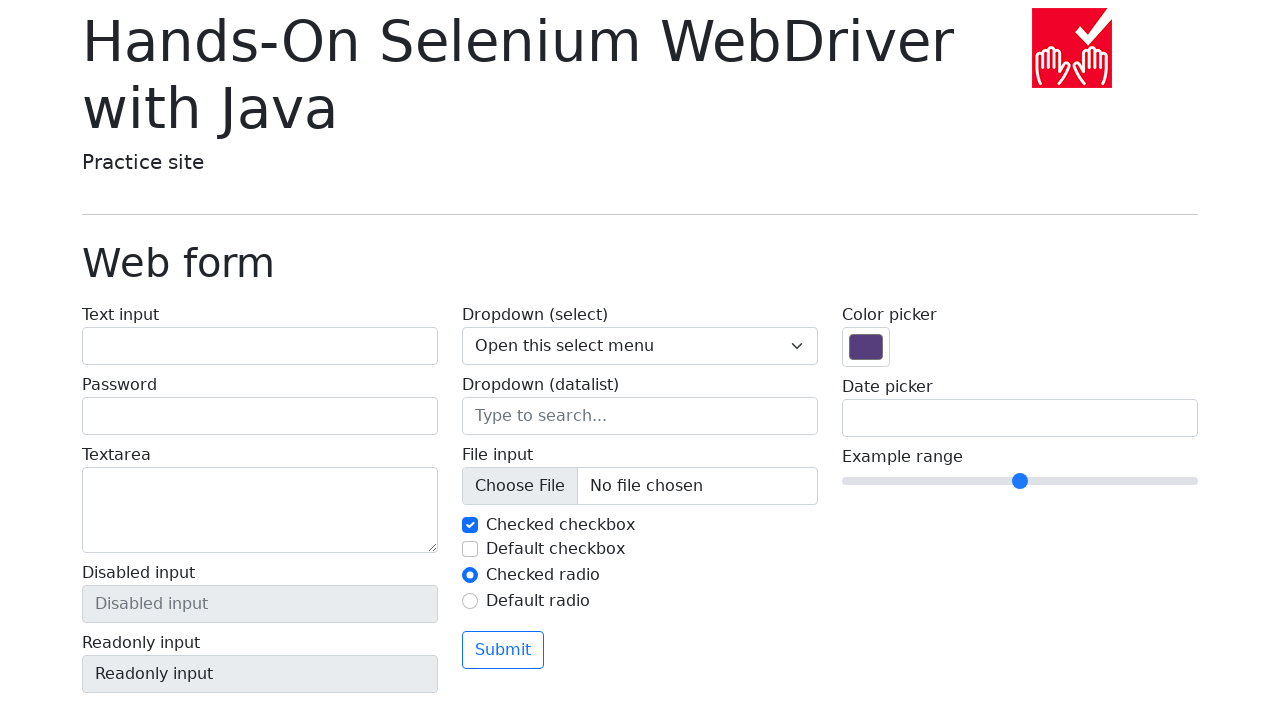

Dragged slider to the left towards minimum value at (842, 481)
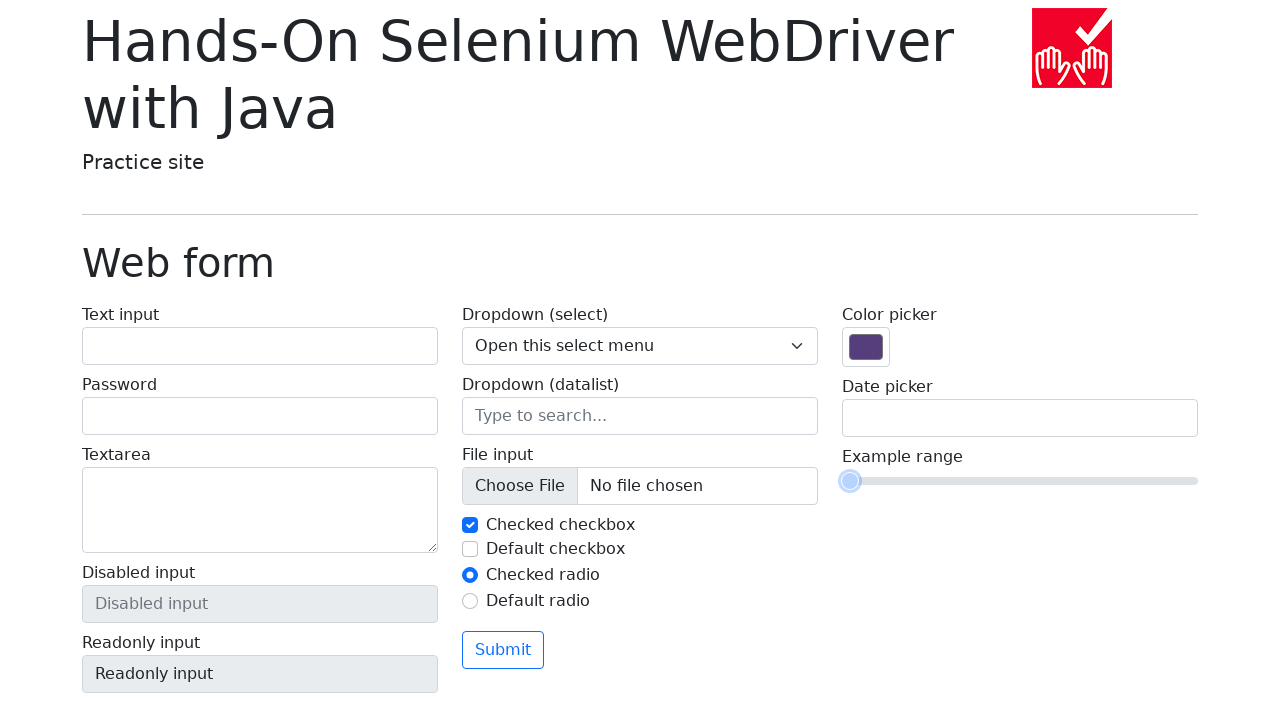

Released mouse button after dragging slider at (842, 481)
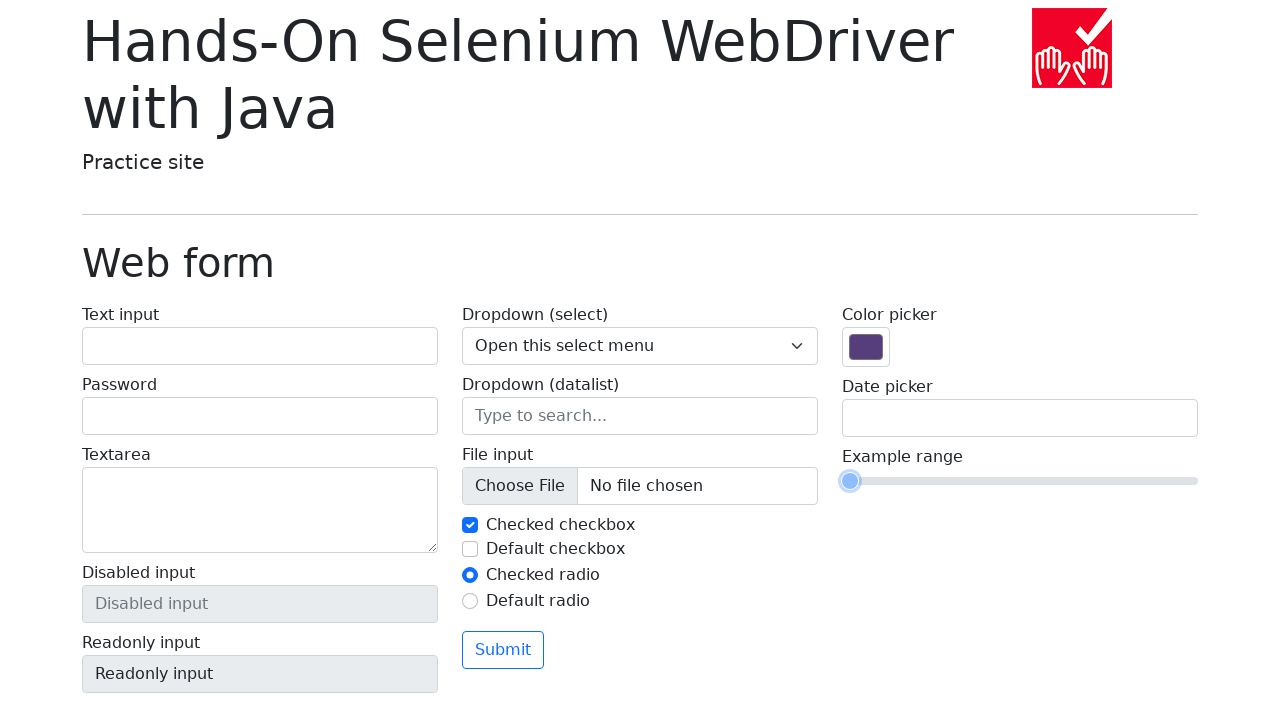

Retrieved slider value: 5
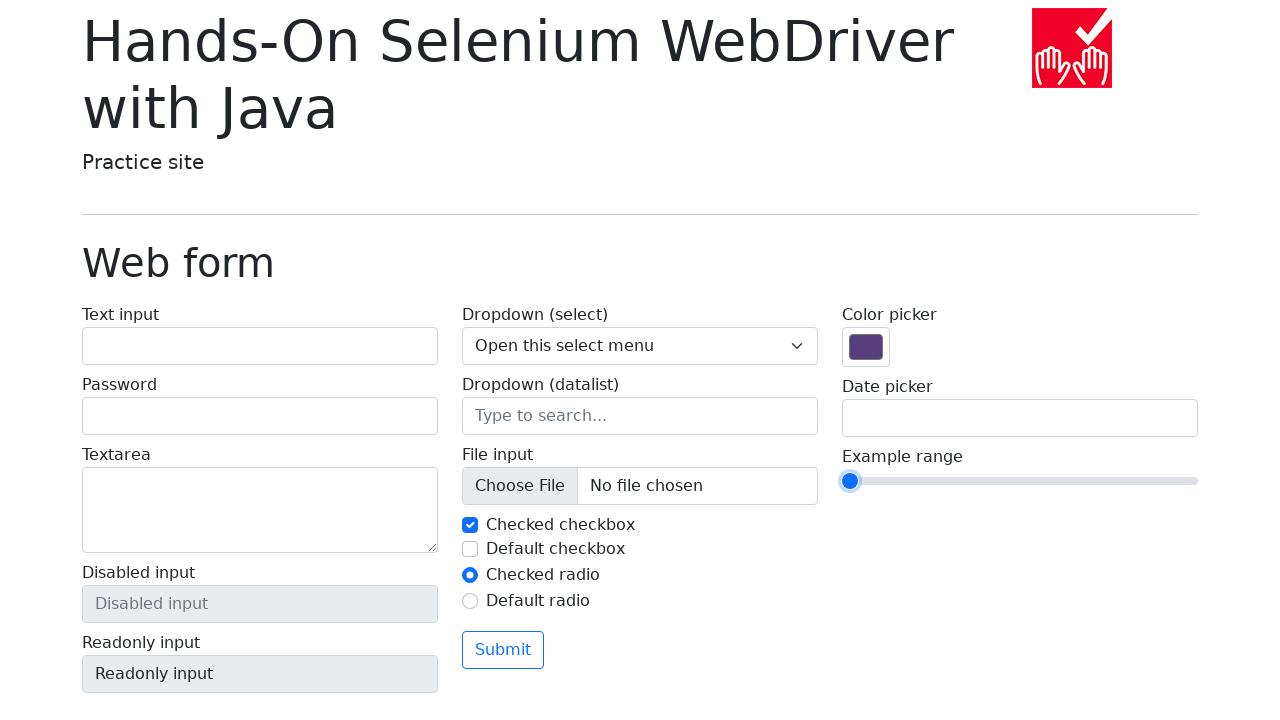

Verified slider value is not None - test passed
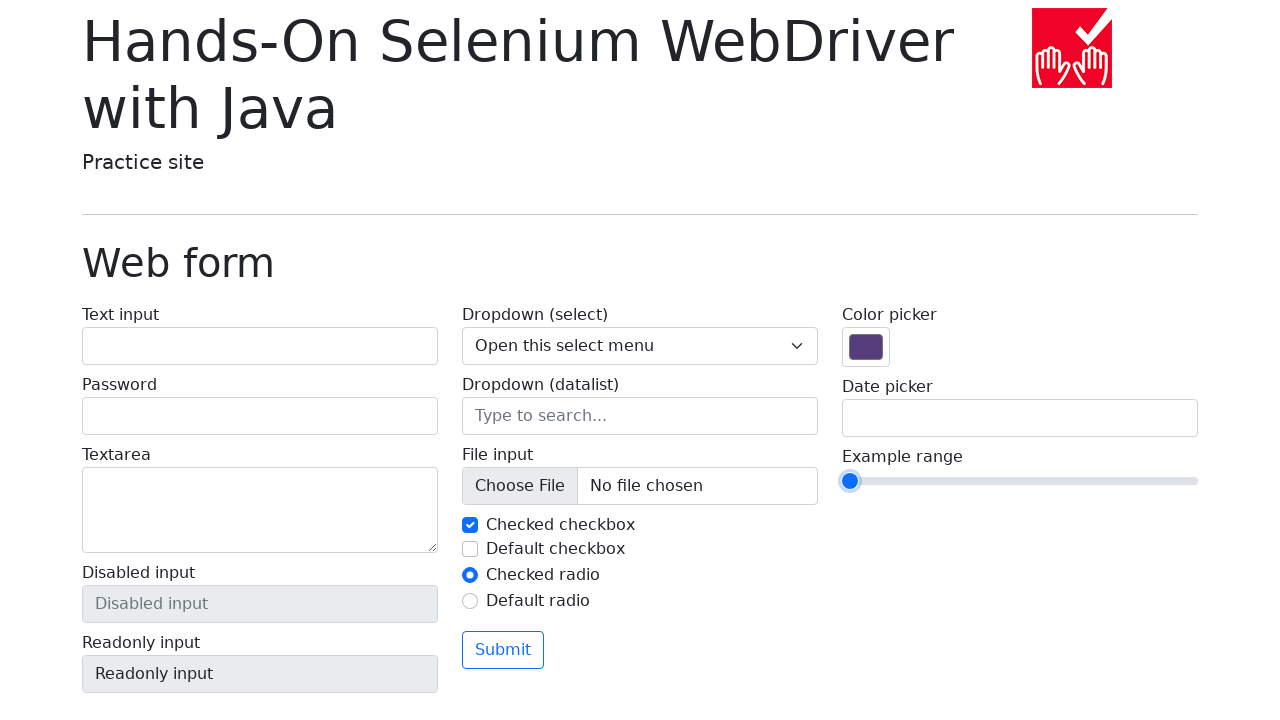

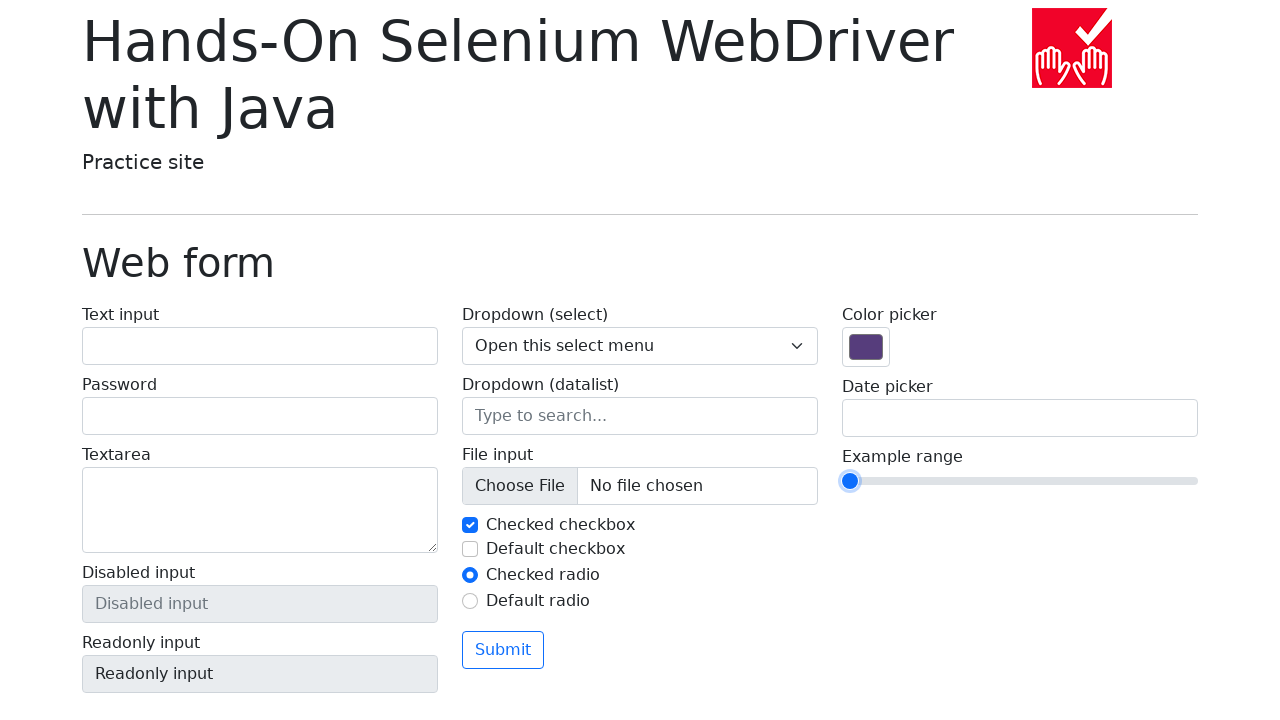